Navigates to AJIO shopping website and verifies that the search input field is present on the page

Starting URL: https://www.ajio.com/

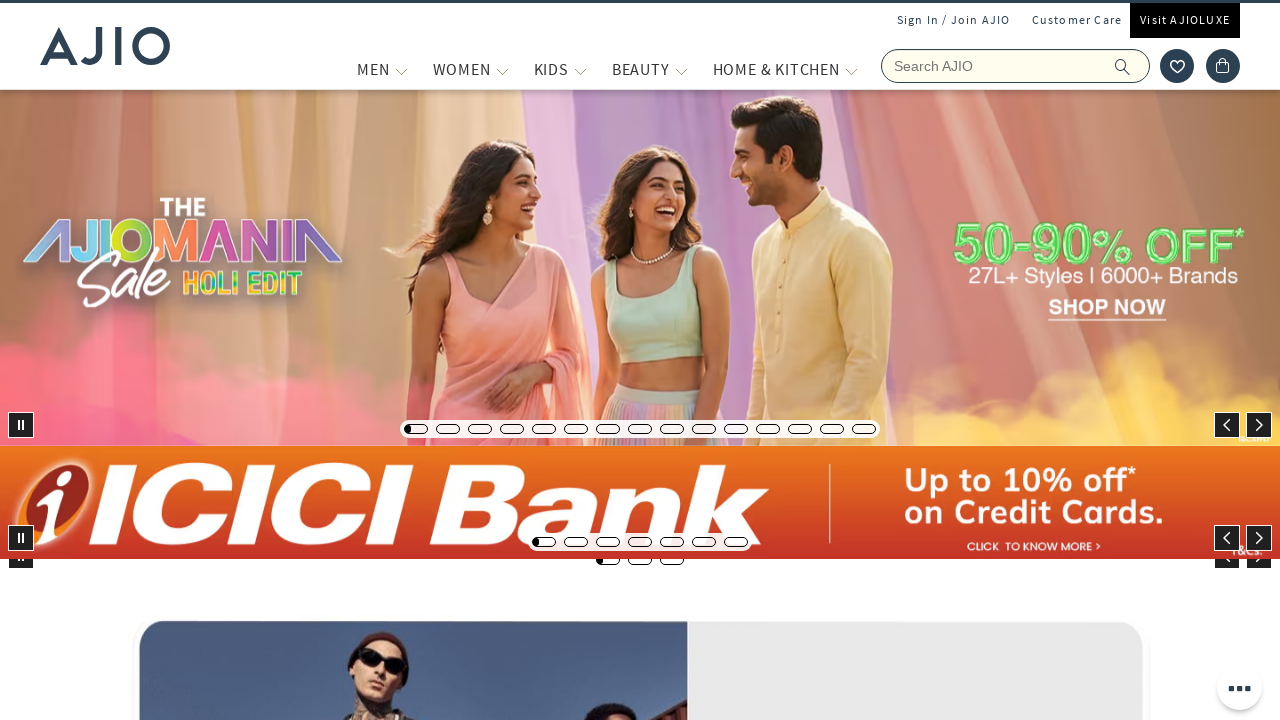

Navigated to AJIO shopping website
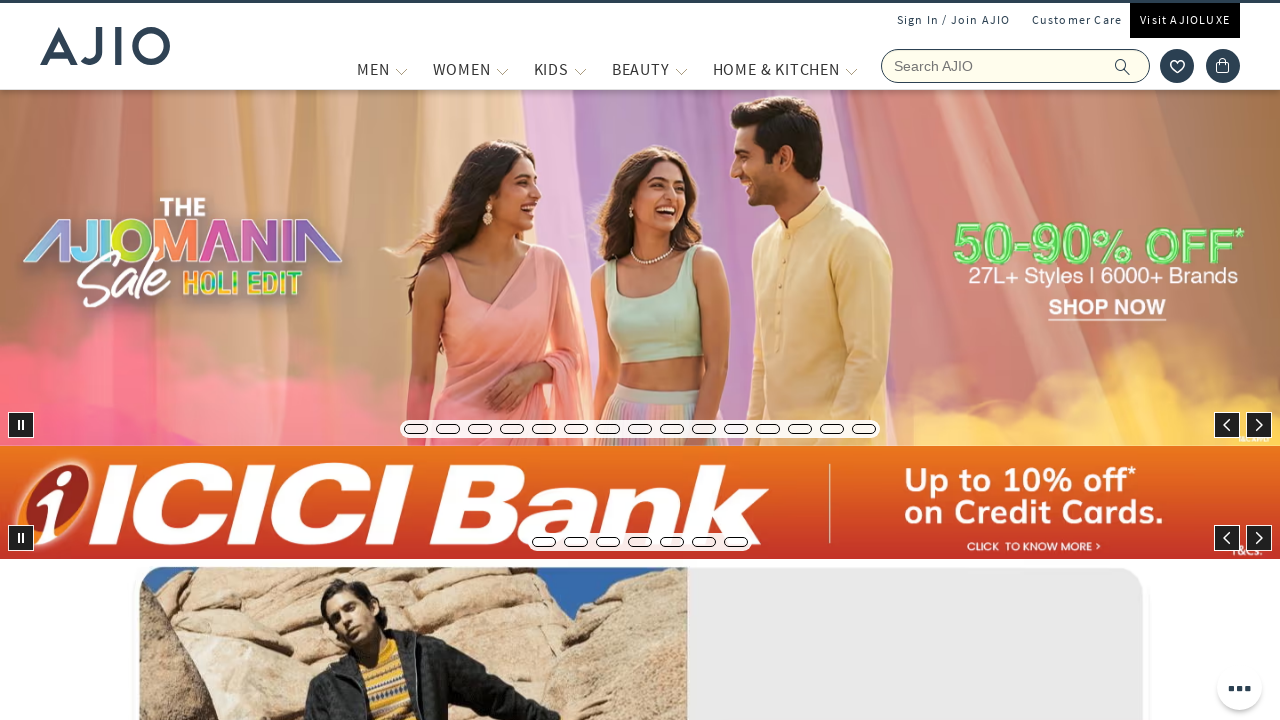

Search input field is present on the page
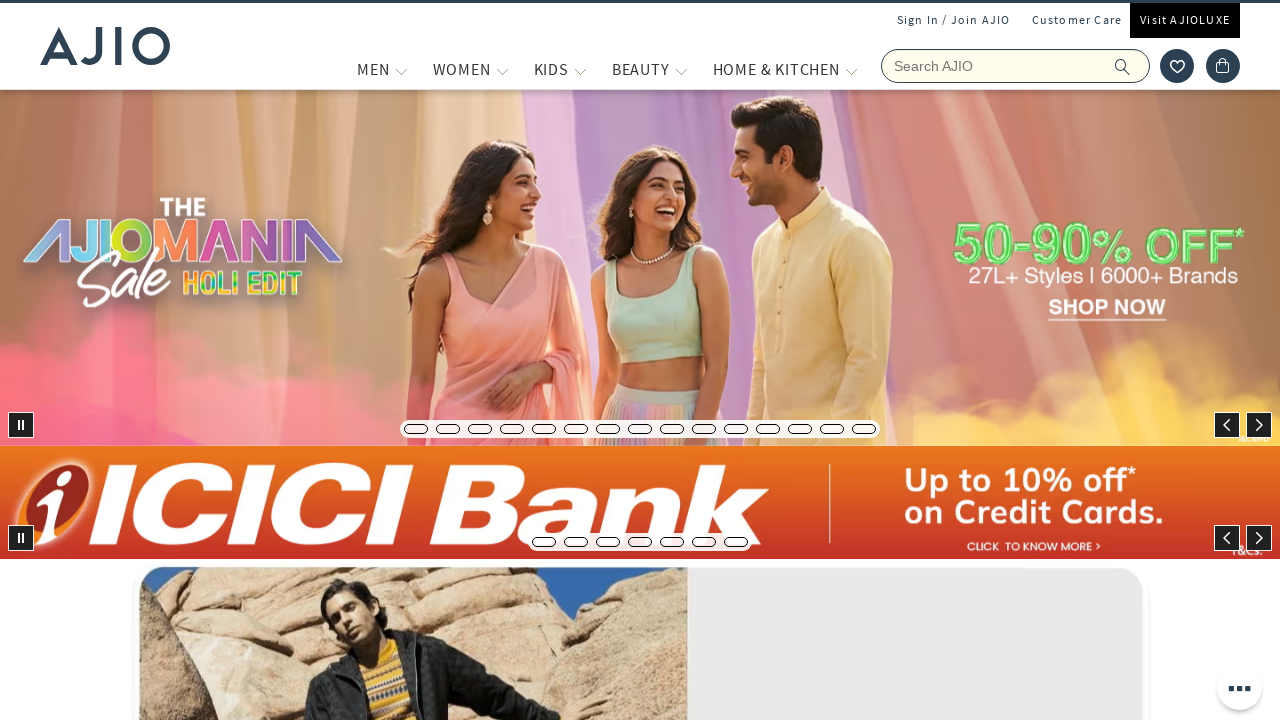

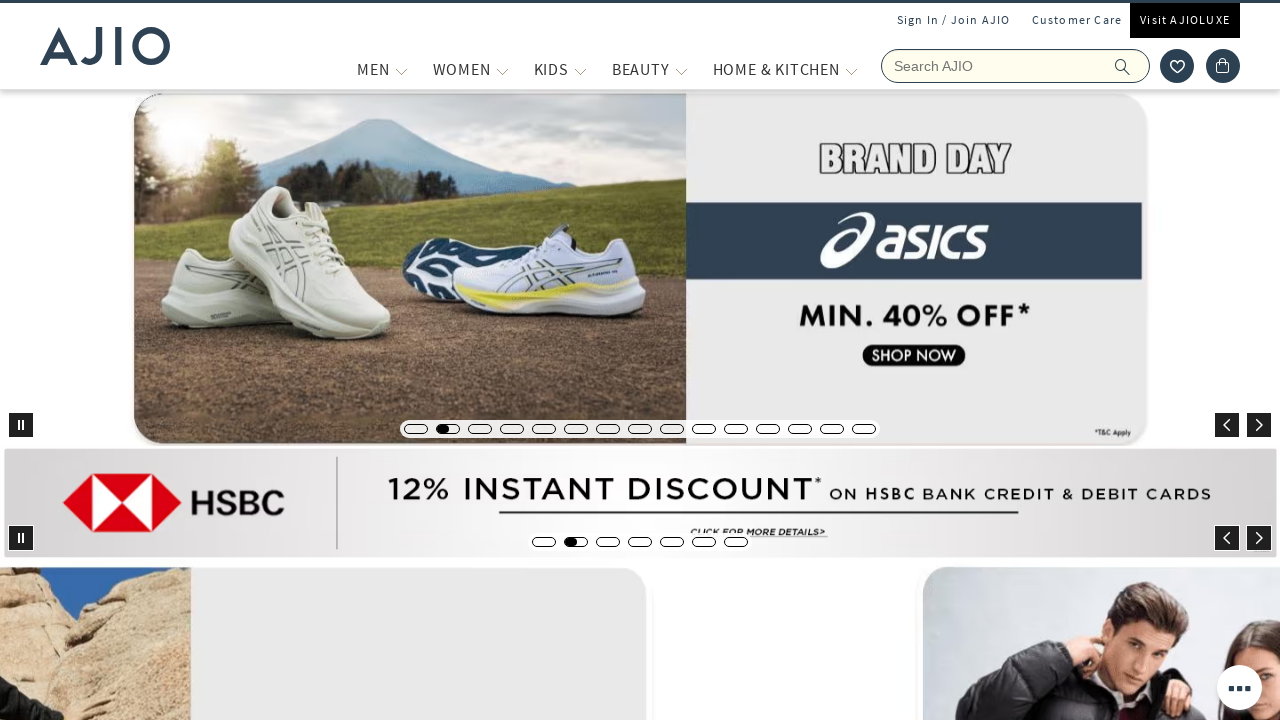